Tests dynamic loading on page 2 where the element doesn't exist in DOM initially, clicking start and waiting for text to appear

Starting URL: http://the-internet.herokuapp.com/dynamic_loading/2

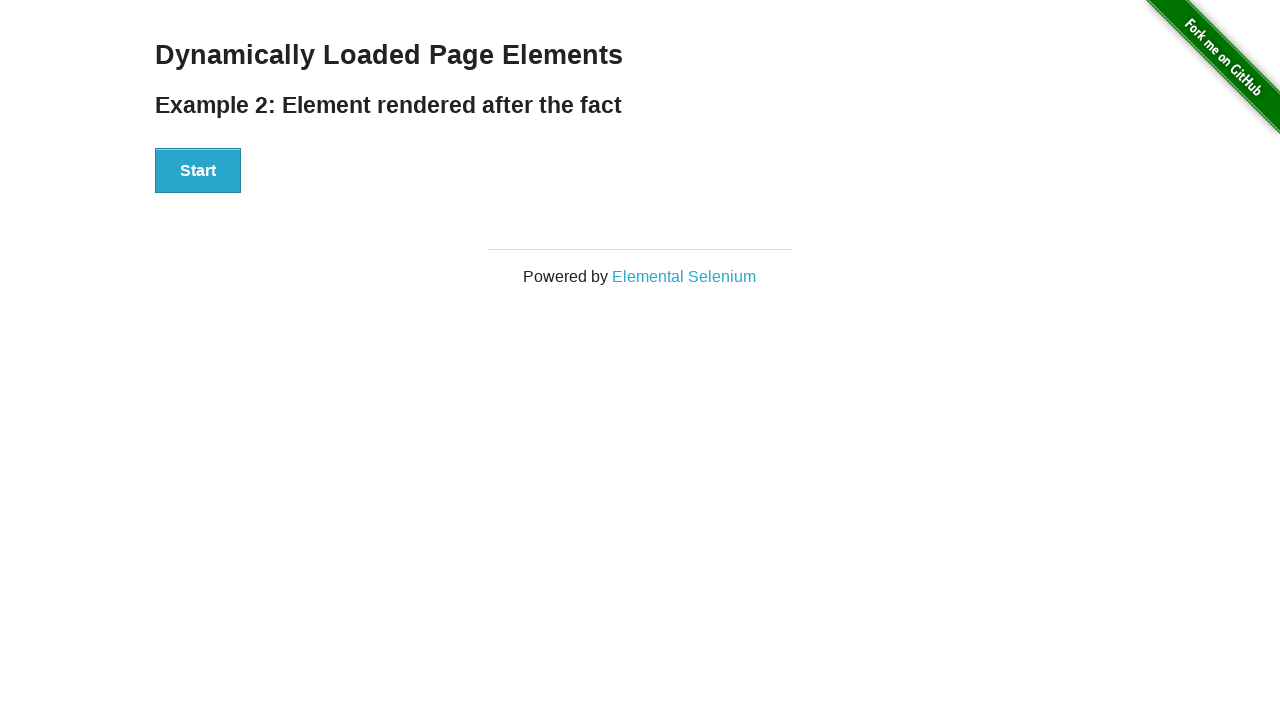

Clicked start button to trigger dynamic loading at (198, 171) on xpath=//div[@id='start']//button
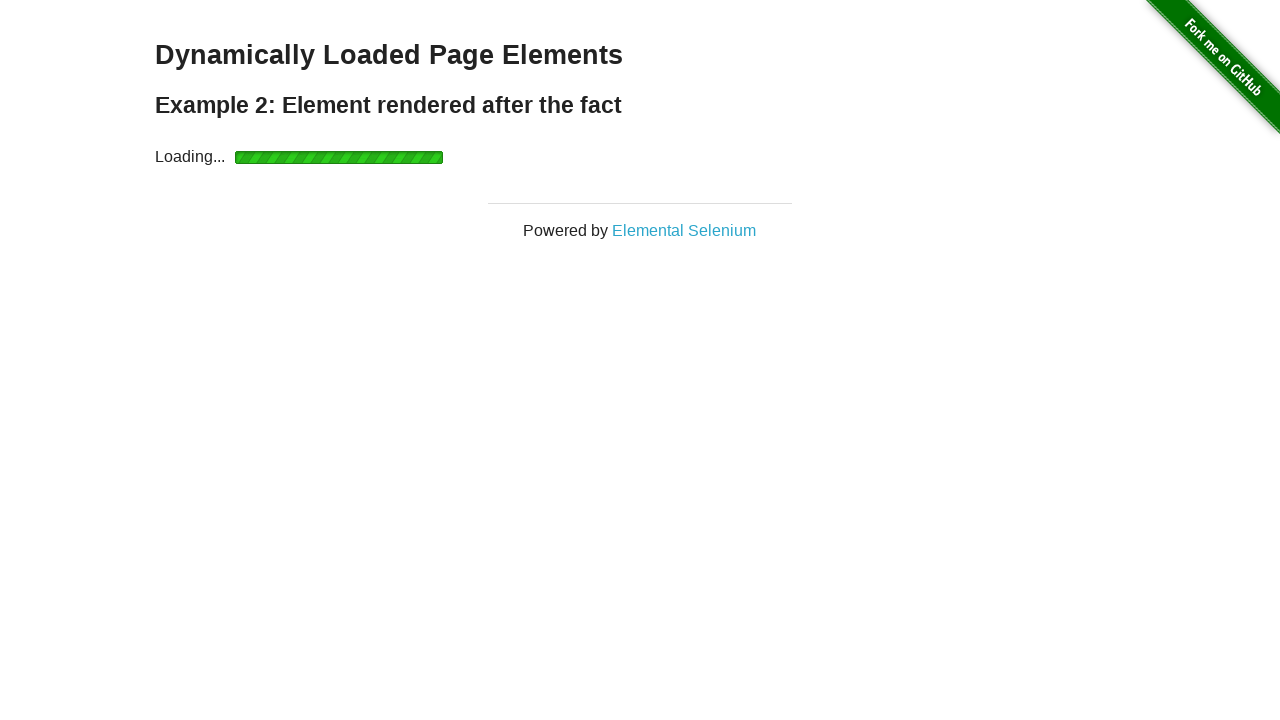

Waited for finish element to appear in DOM
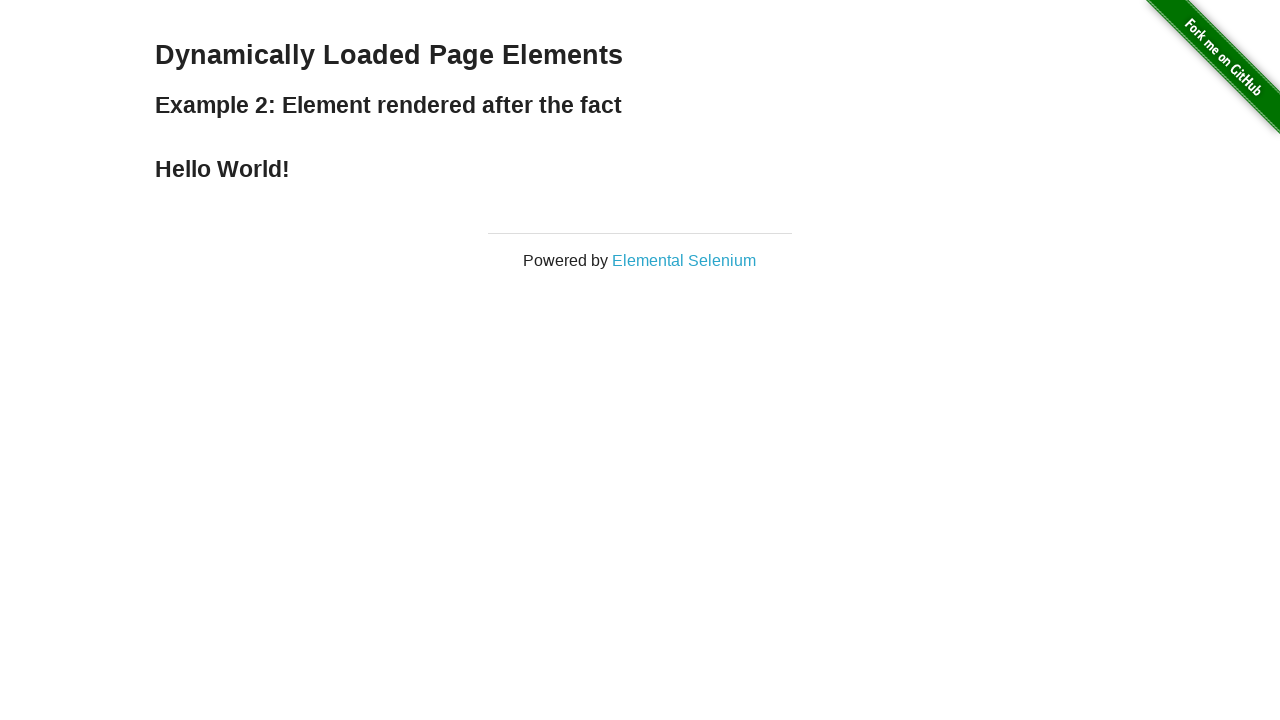

Retrieved text content from finish element
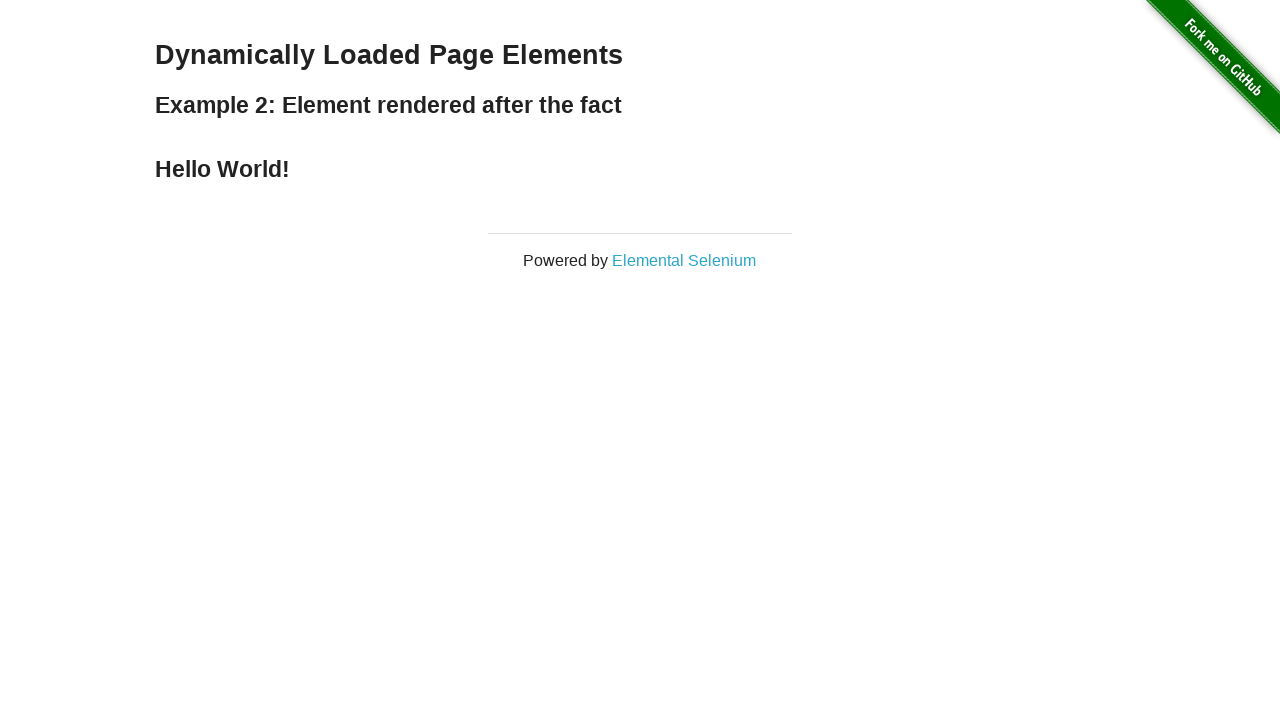

Verified that 'Hello World!' text appeared in finish element
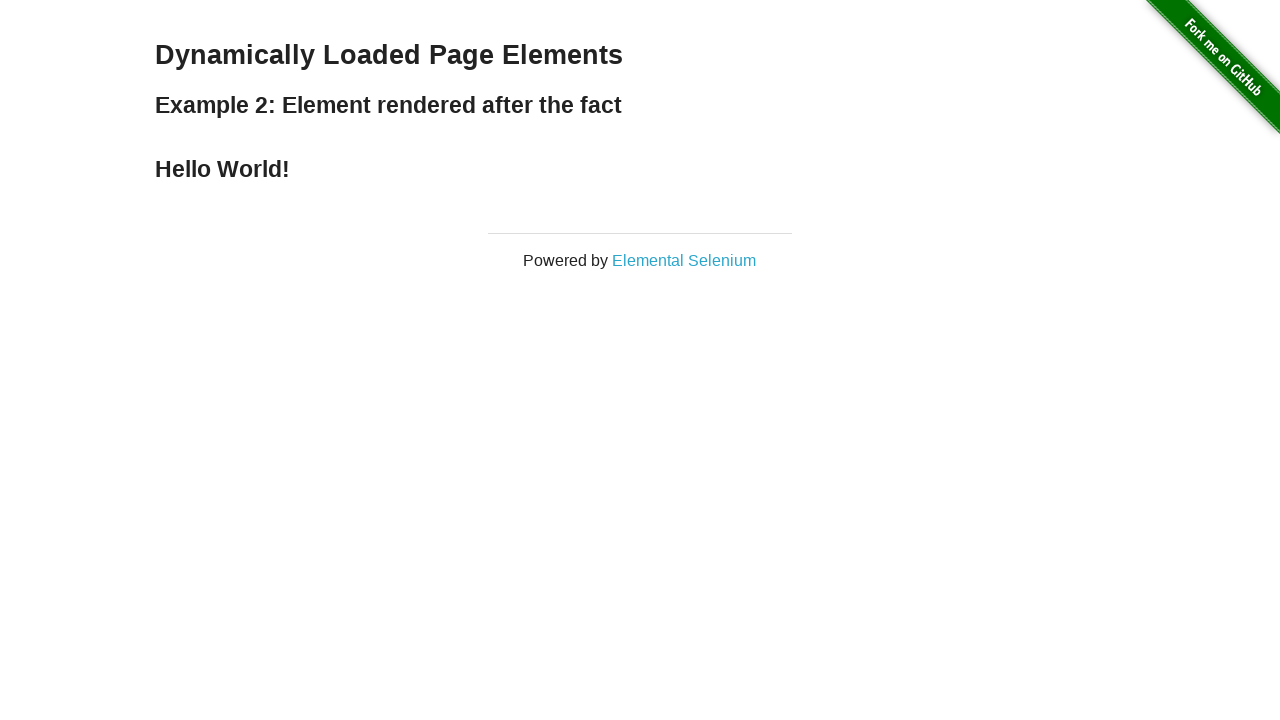

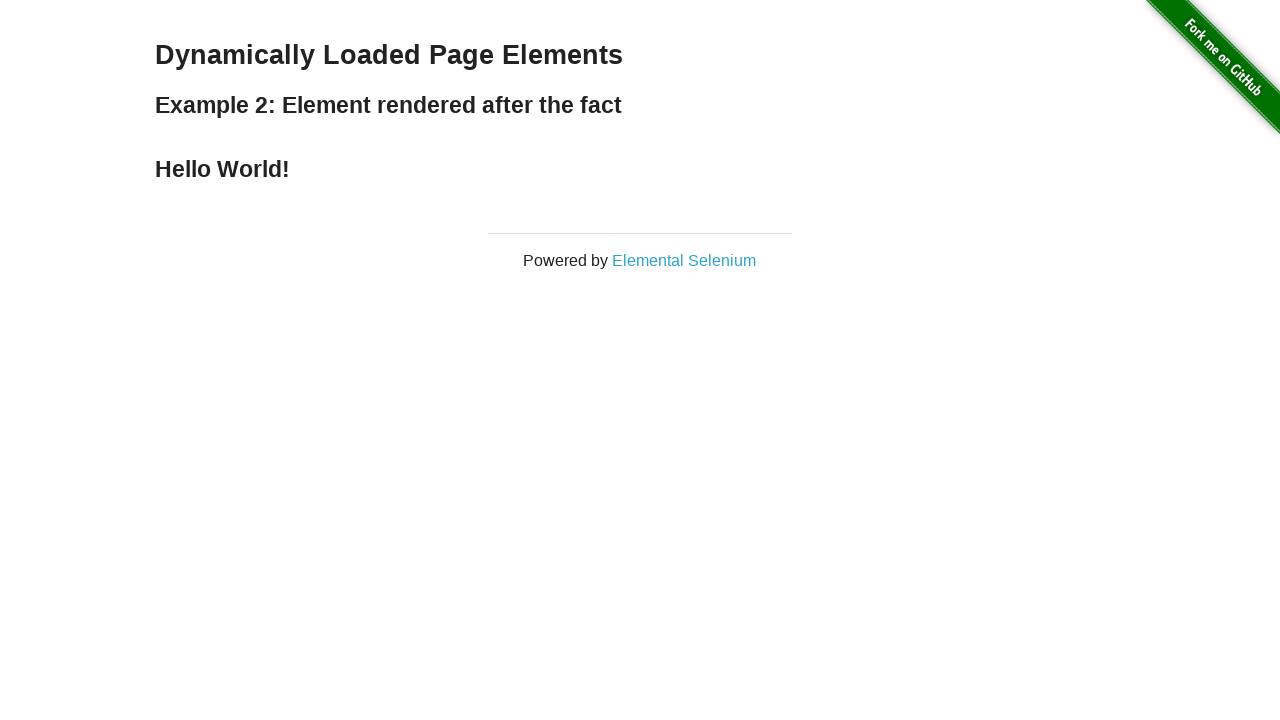